Tests the text box form on DemoQA by filling in full name, email, current address, and permanent address fields, then submitting the form.

Starting URL: https://demoqa.com/text-box

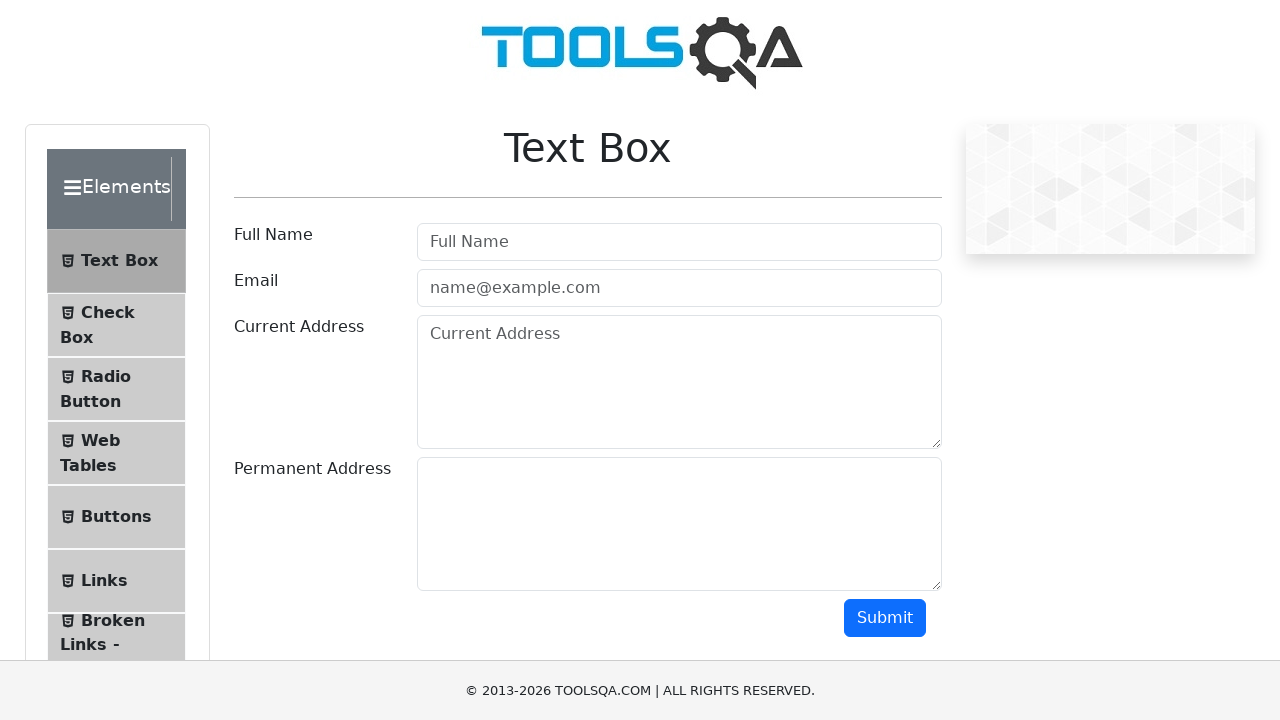

Filled full name field with 'John Smith' on input#userName
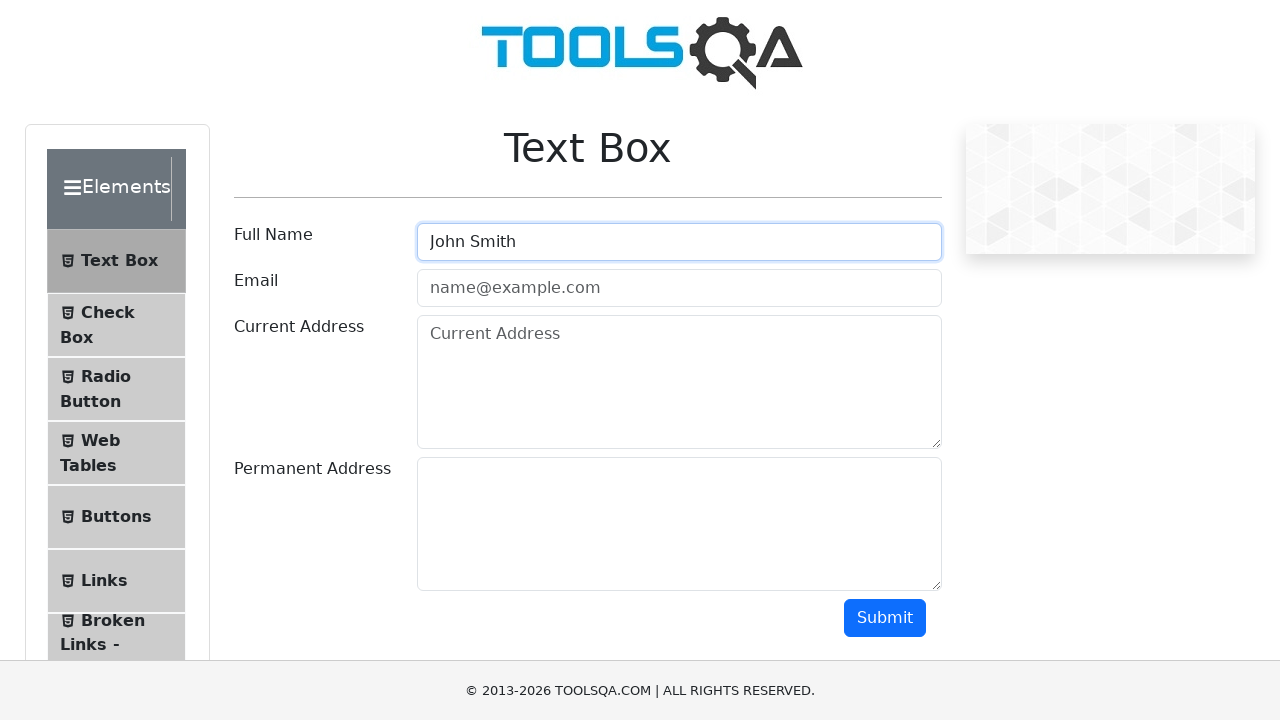

Filled email field with 'johnsmith@example.com' on input#userEmail
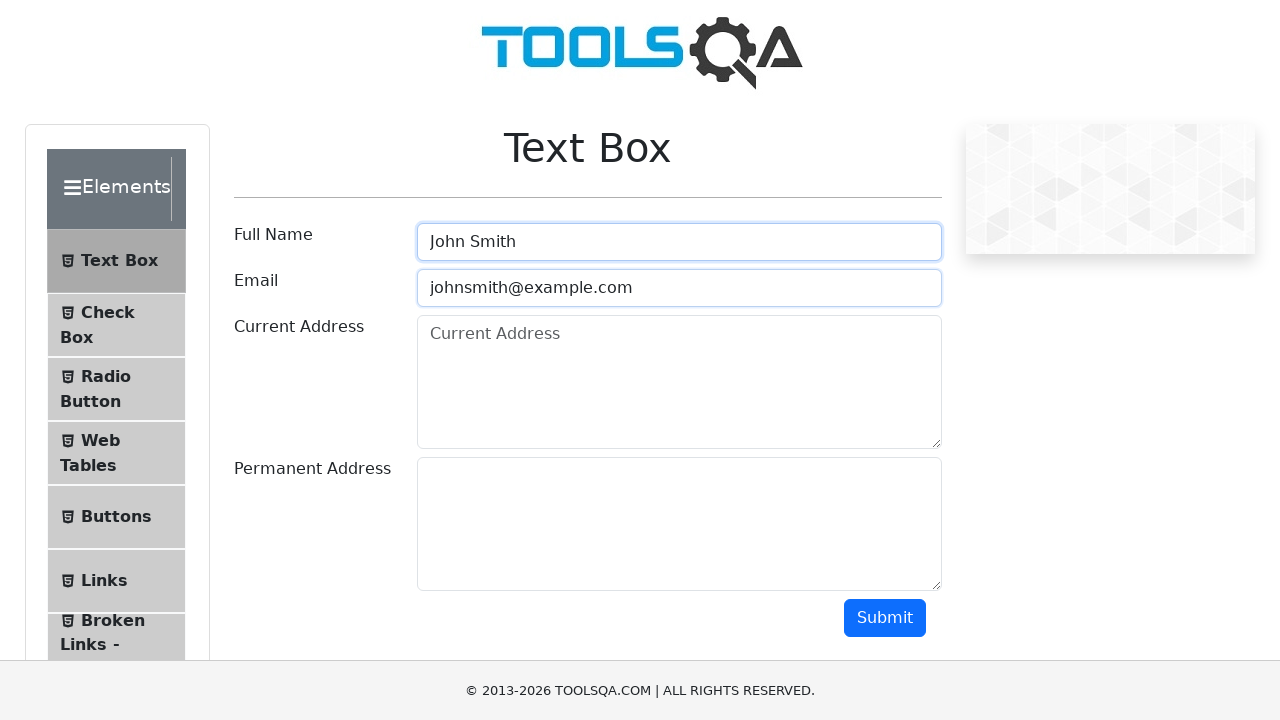

Filled current address field with '123 Main Street, Apt 4B, New York, NY 10001' on #currentAddress
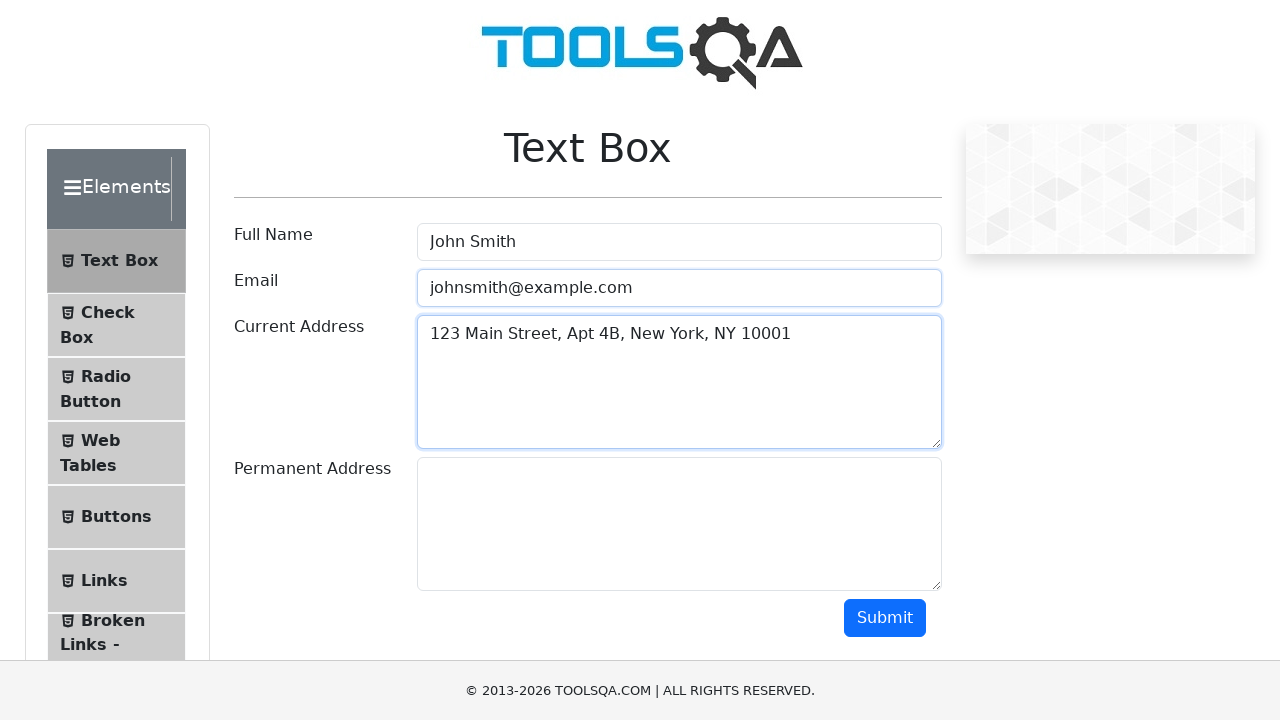

Filled permanent address field with '456 Oak Avenue, Los Angeles, CA 90001' on #permanentAddress
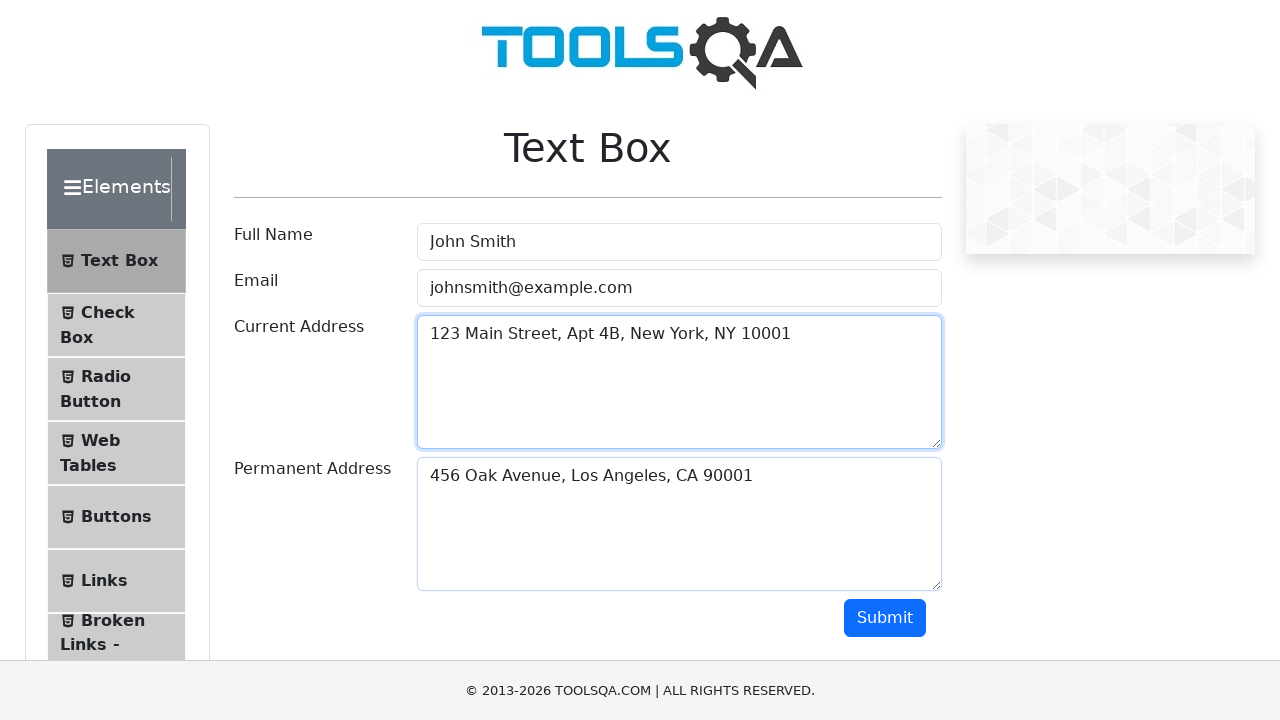

Clicked submit button to submit the form at (885, 618) on #submit
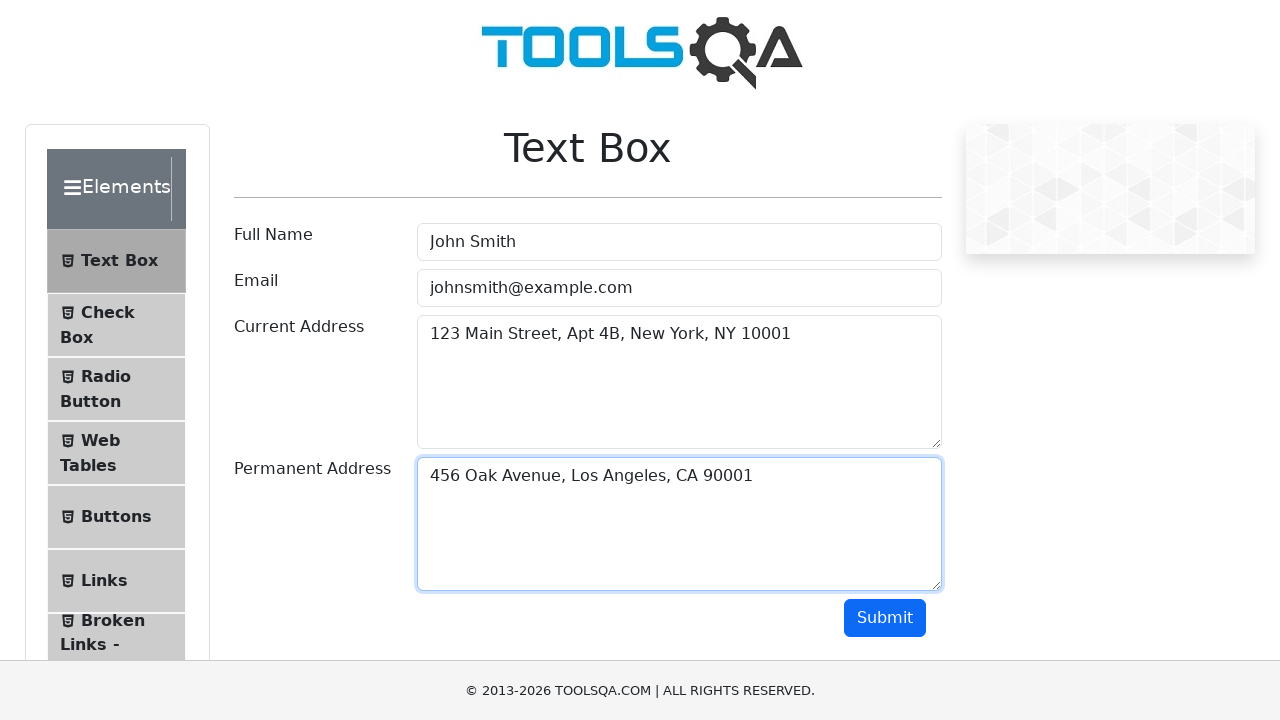

Form submission output appeared
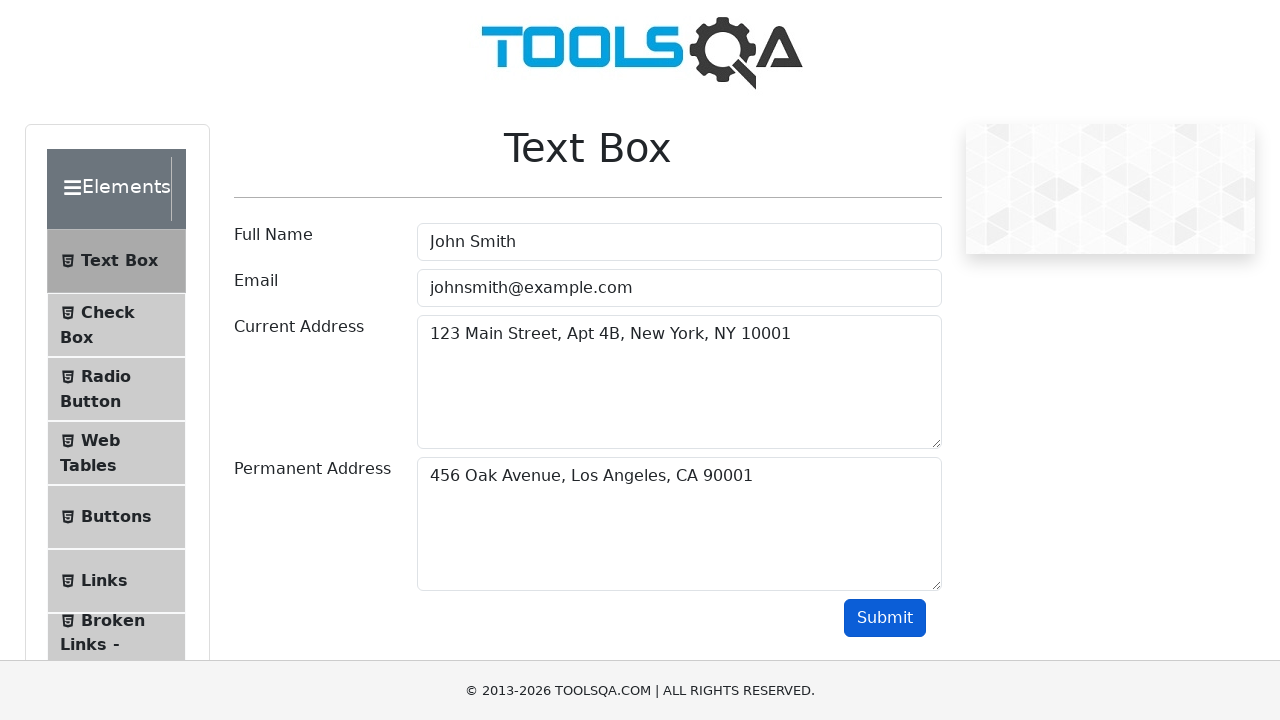

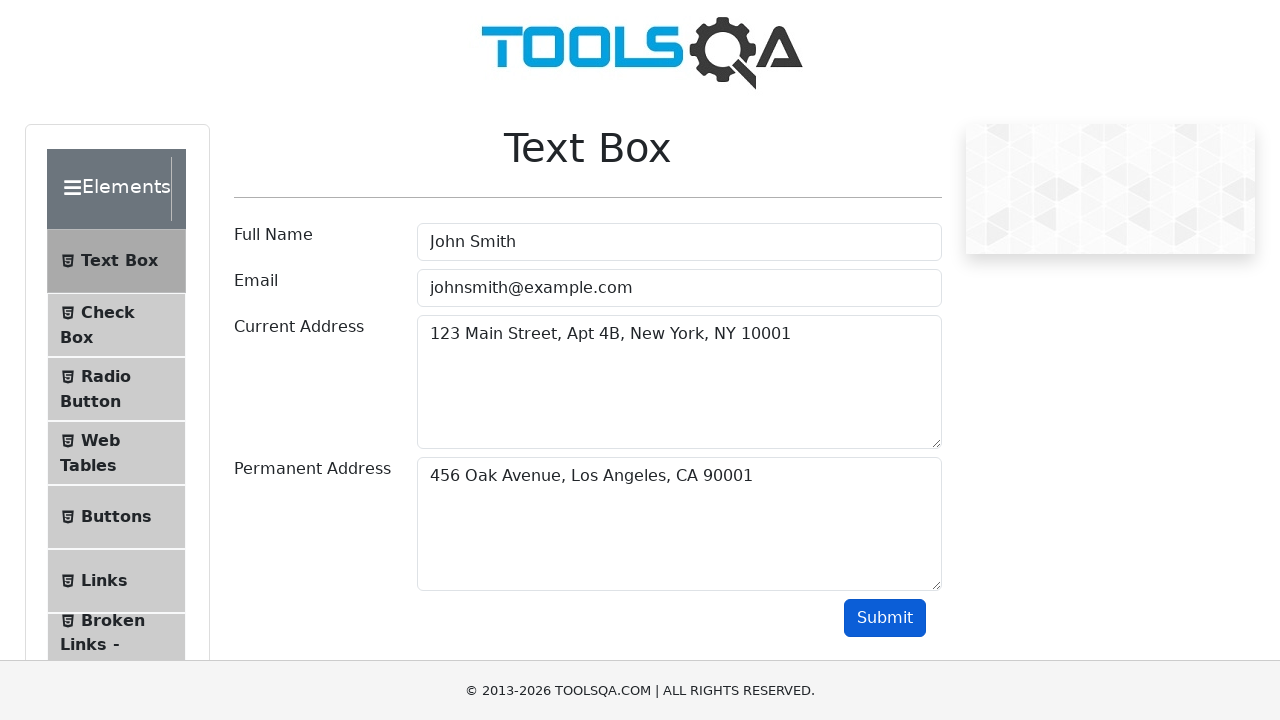